Verifies that reviews are visible for the JavaScript product

Starting URL: http://practice.automationtesting.in/

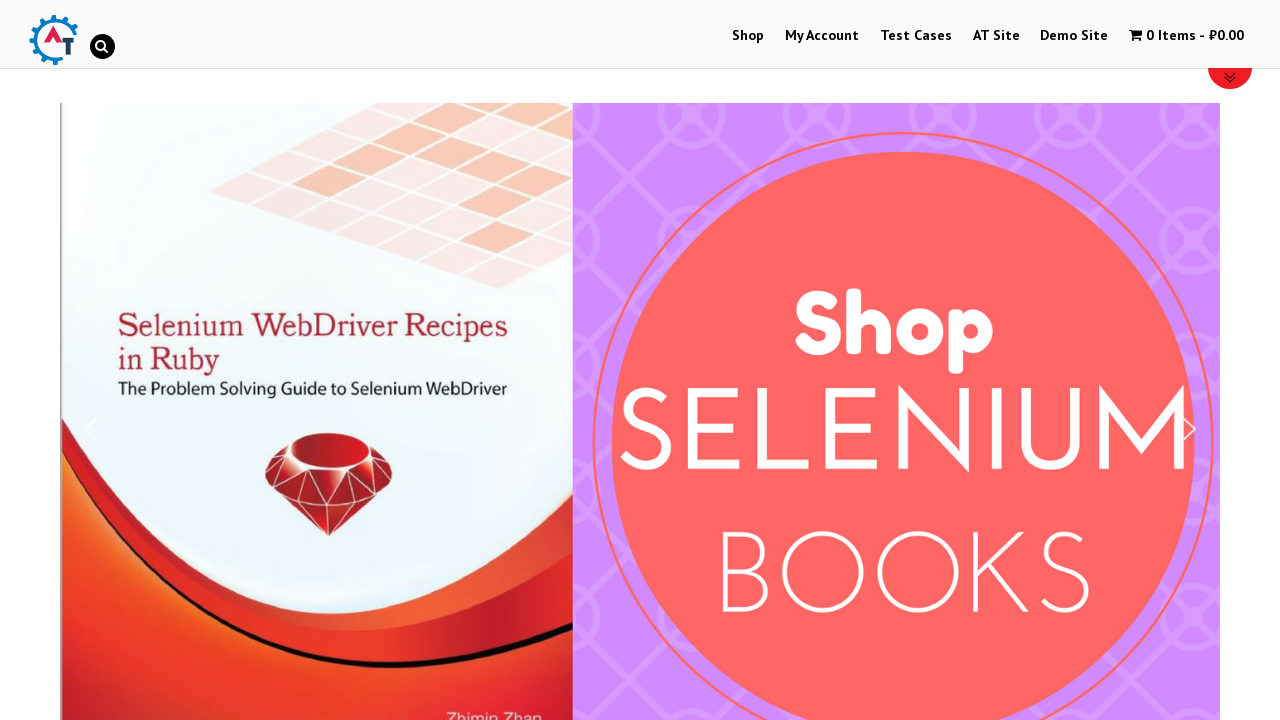

Clicked on Mastering JavaScript product at (1039, 361) on img[title='Mastering JavaScript']
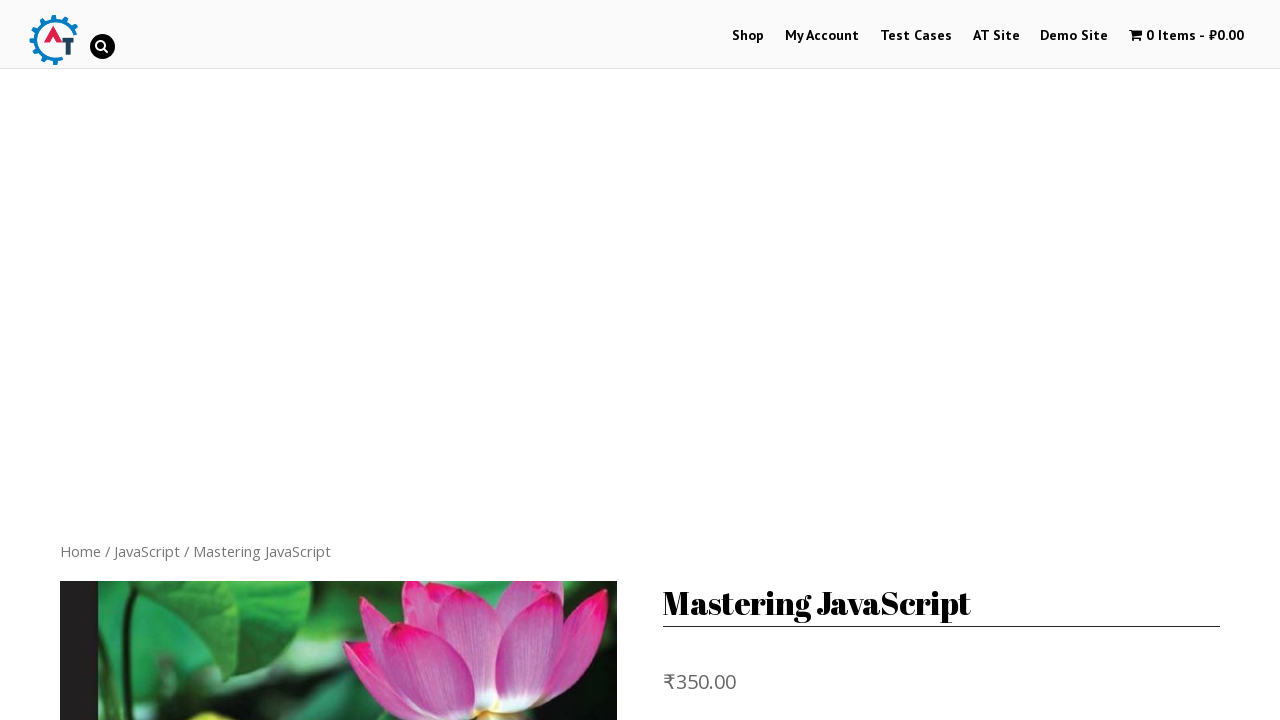

Clicked on Reviews tab at (309, 360) on a[href='#tab-reviews']
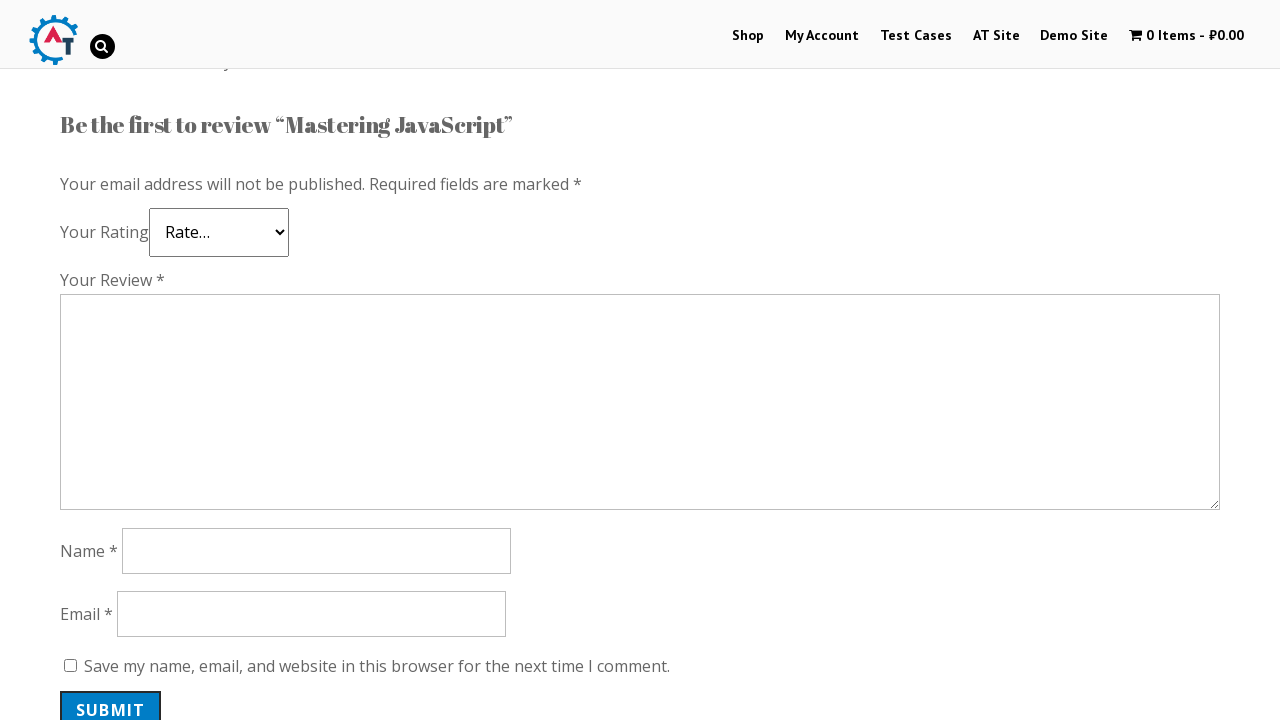

Reviews tab element became visible
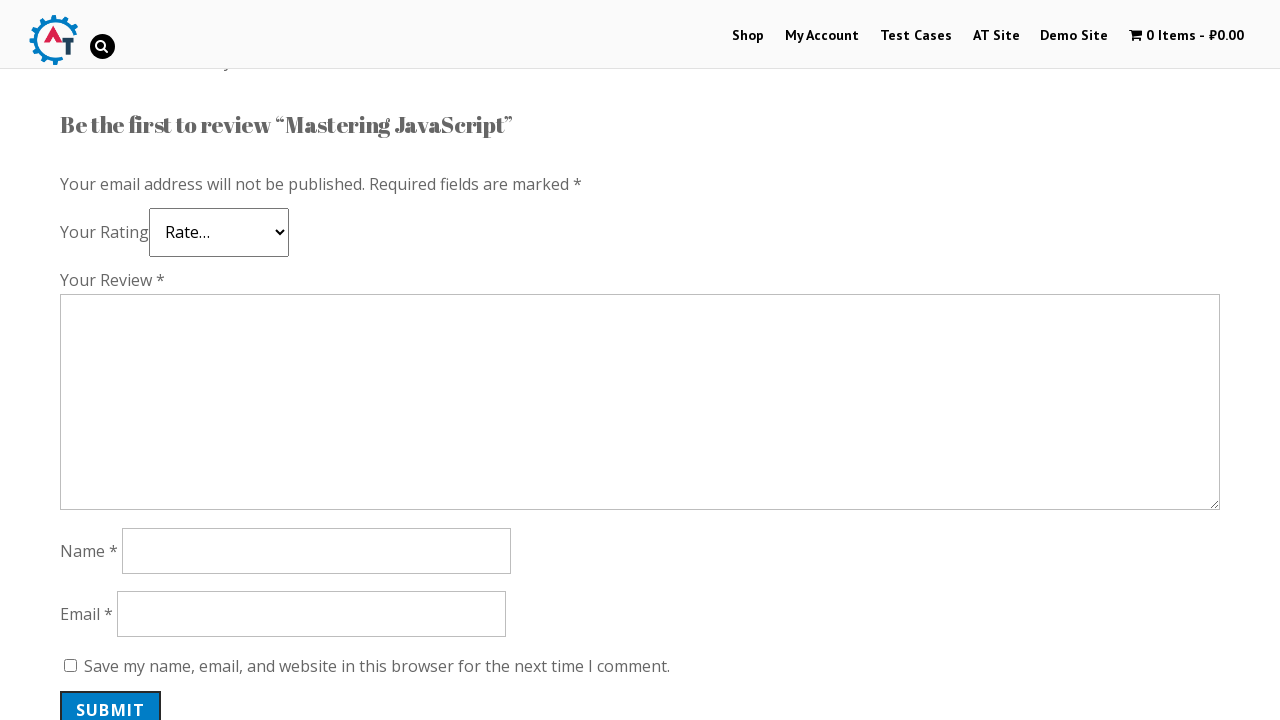

Comments section became visible, confirming reviews are displayed
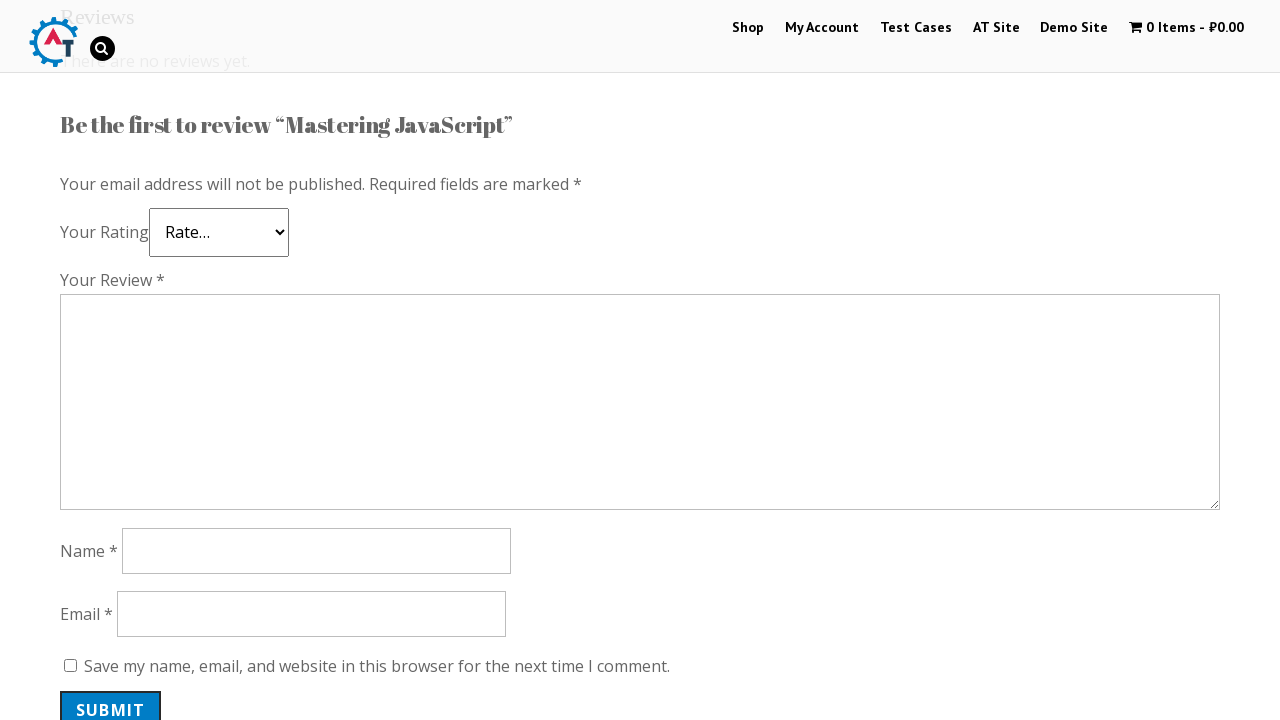

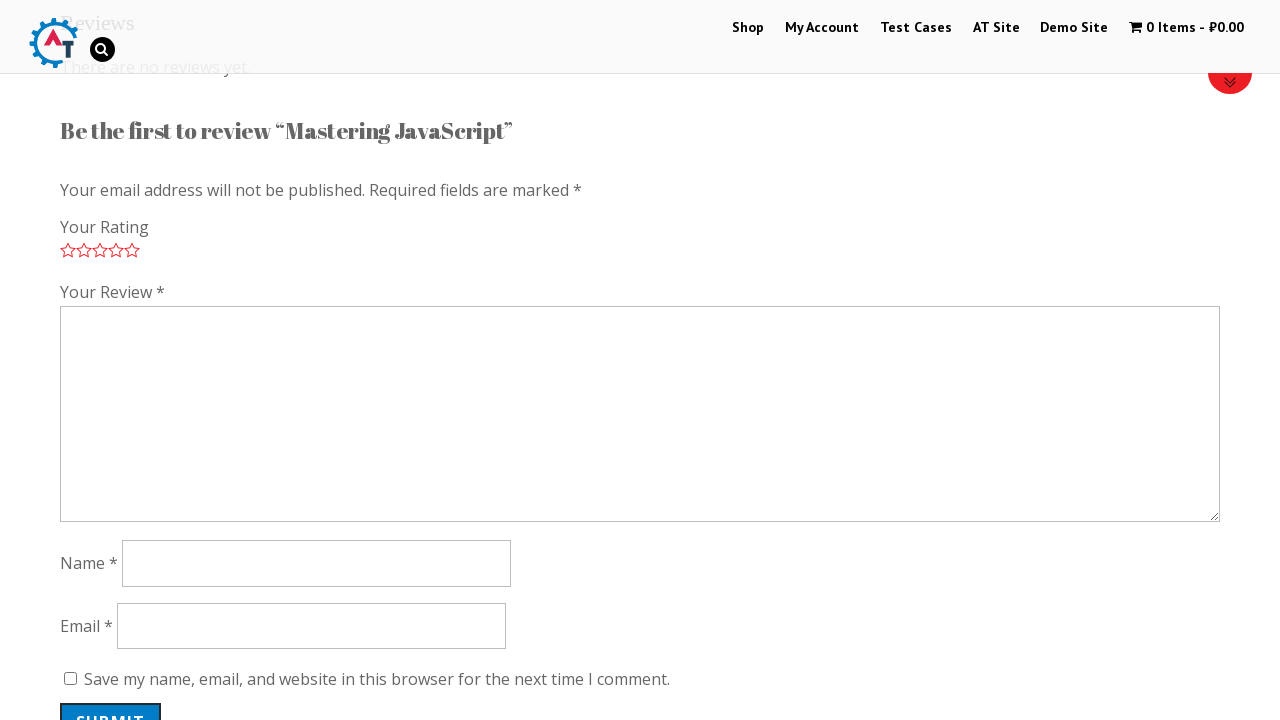